Tests that email addresses in uppercase are accepted by registering with uppercase email and verifying success

Starting URL: https://www.sharelane.com/cgi-bin/register.py

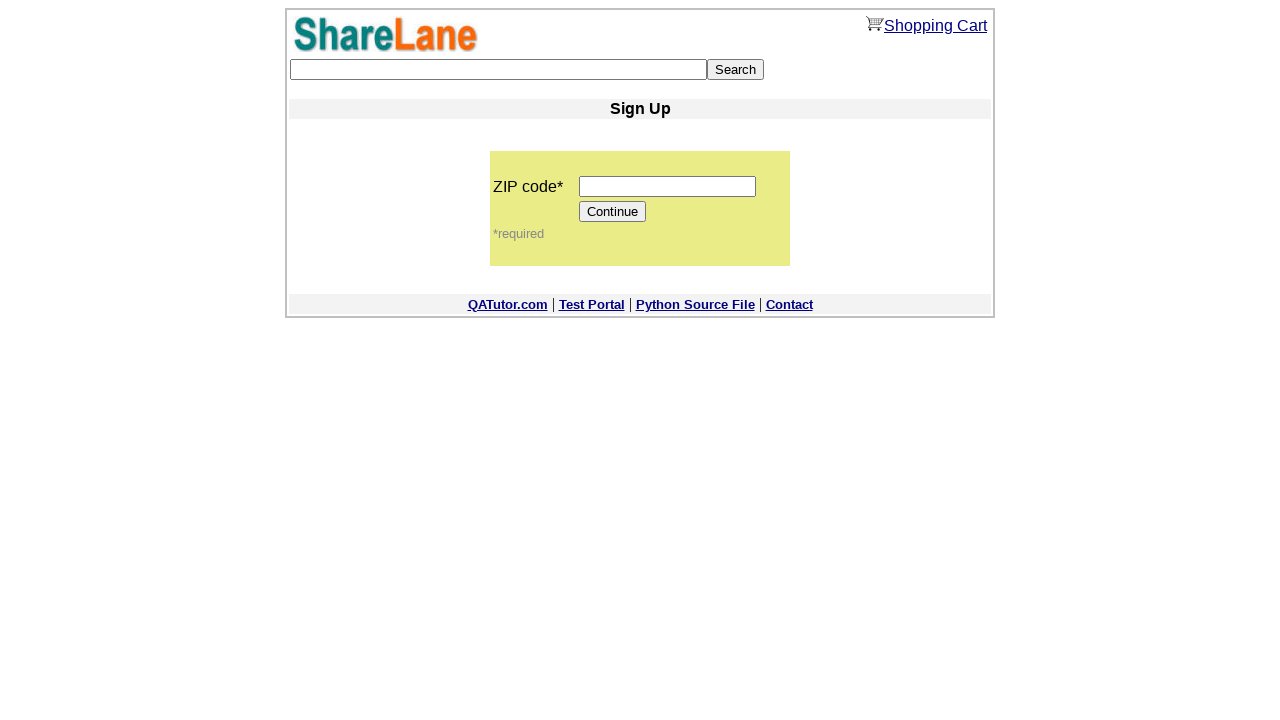

Filled zip code field with '12345' on input[name='zip_code']
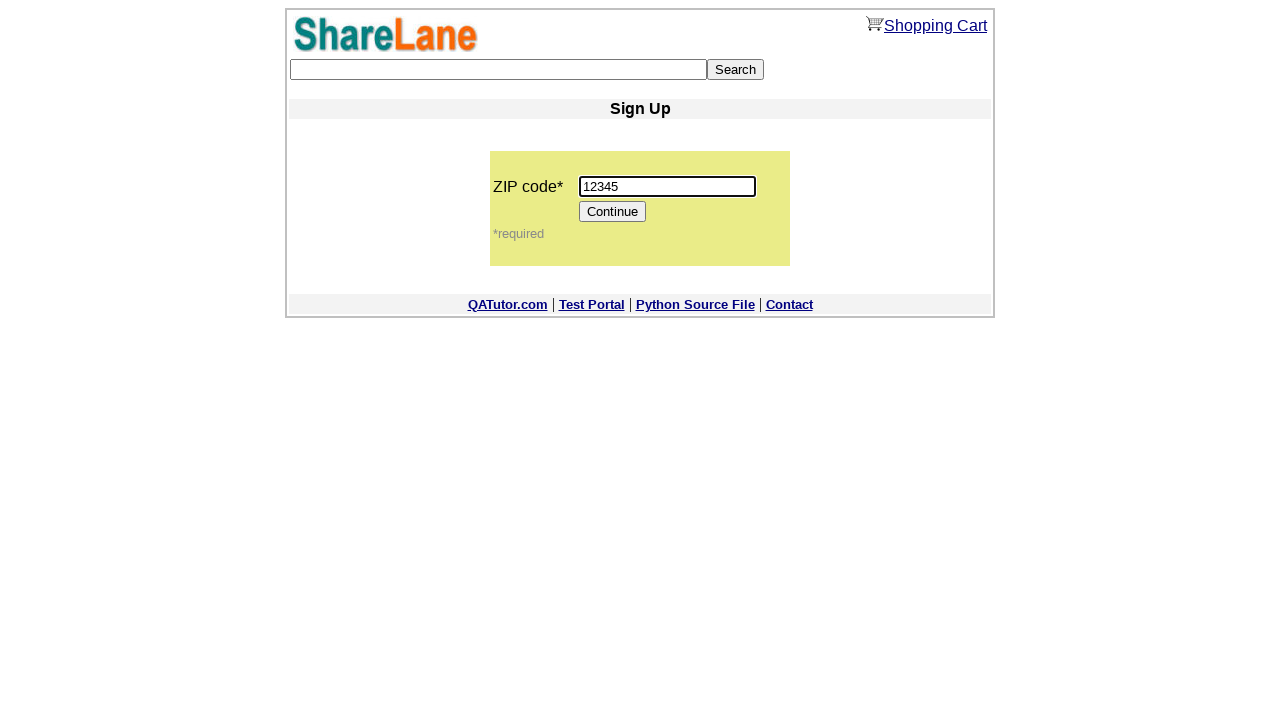

Clicked Continue button to proceed to registration form at (613, 212) on [value='Continue']
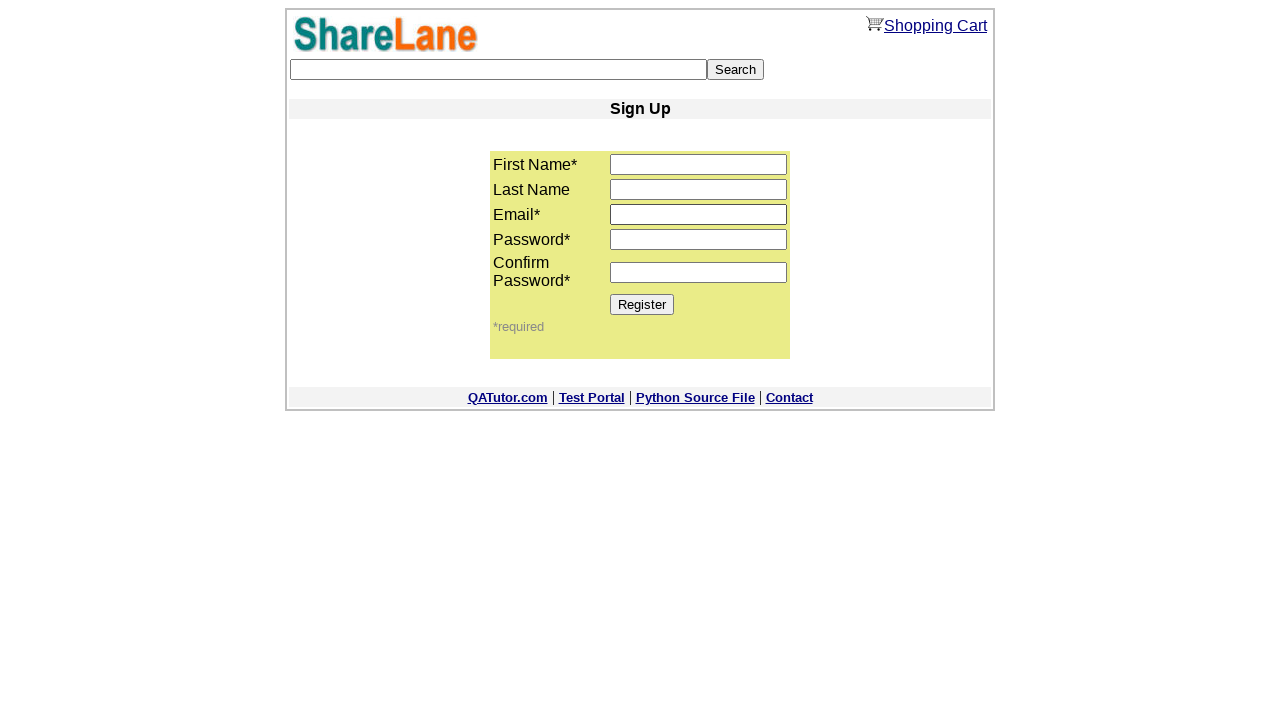

Filled first name field with 'Sam' on input[name='first_name']
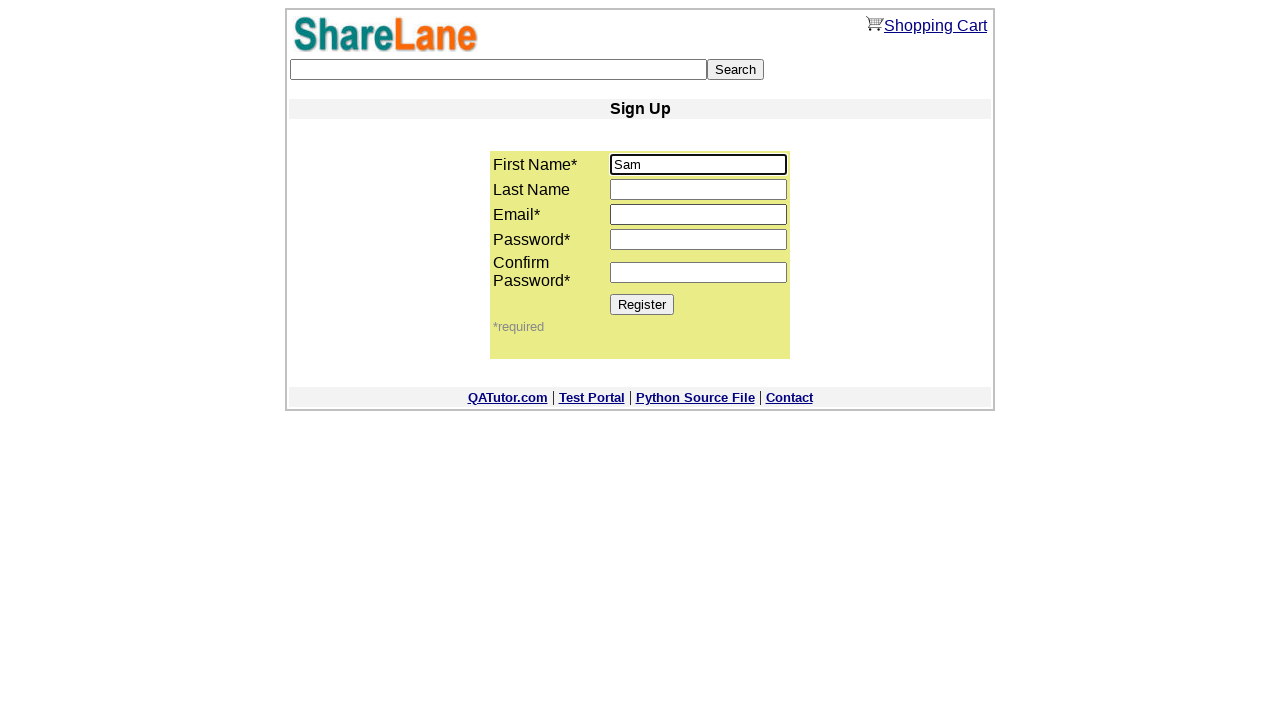

Filled last name field with 'Obama' on input[name='last_name']
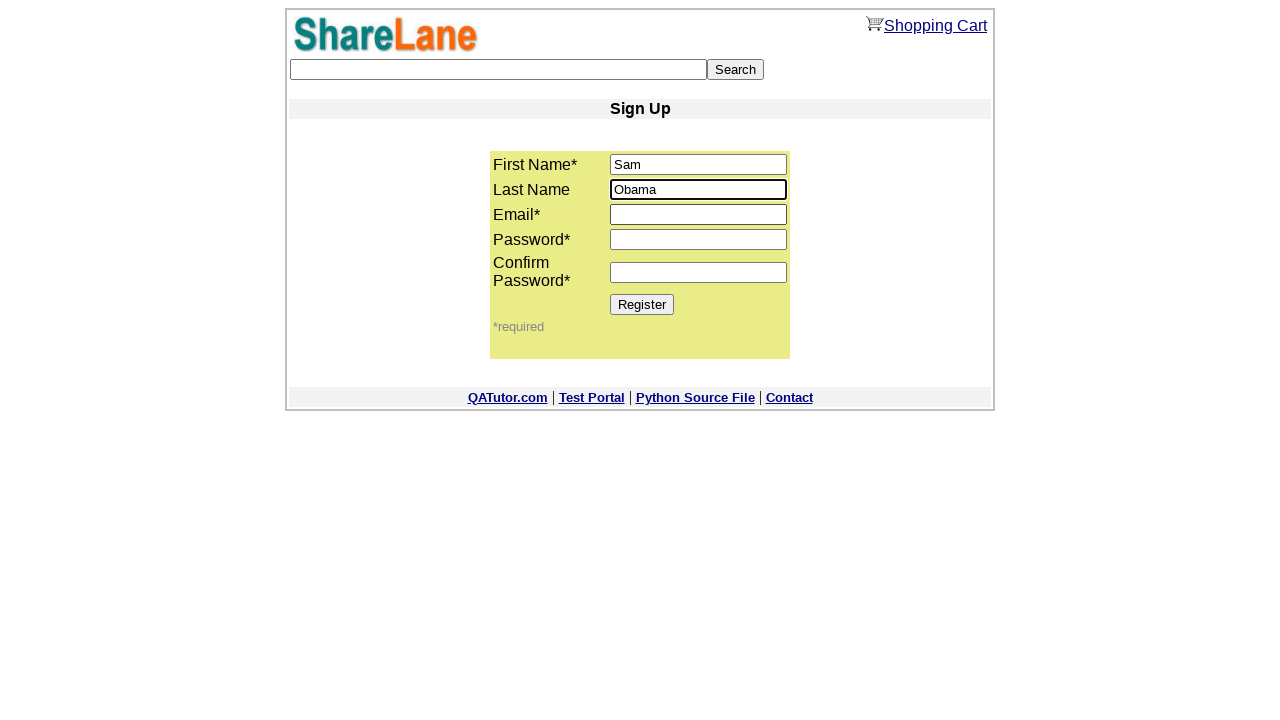

Filled email field with uppercase email 'TESTUSER654@GMAIL.COM' on input[name='email']
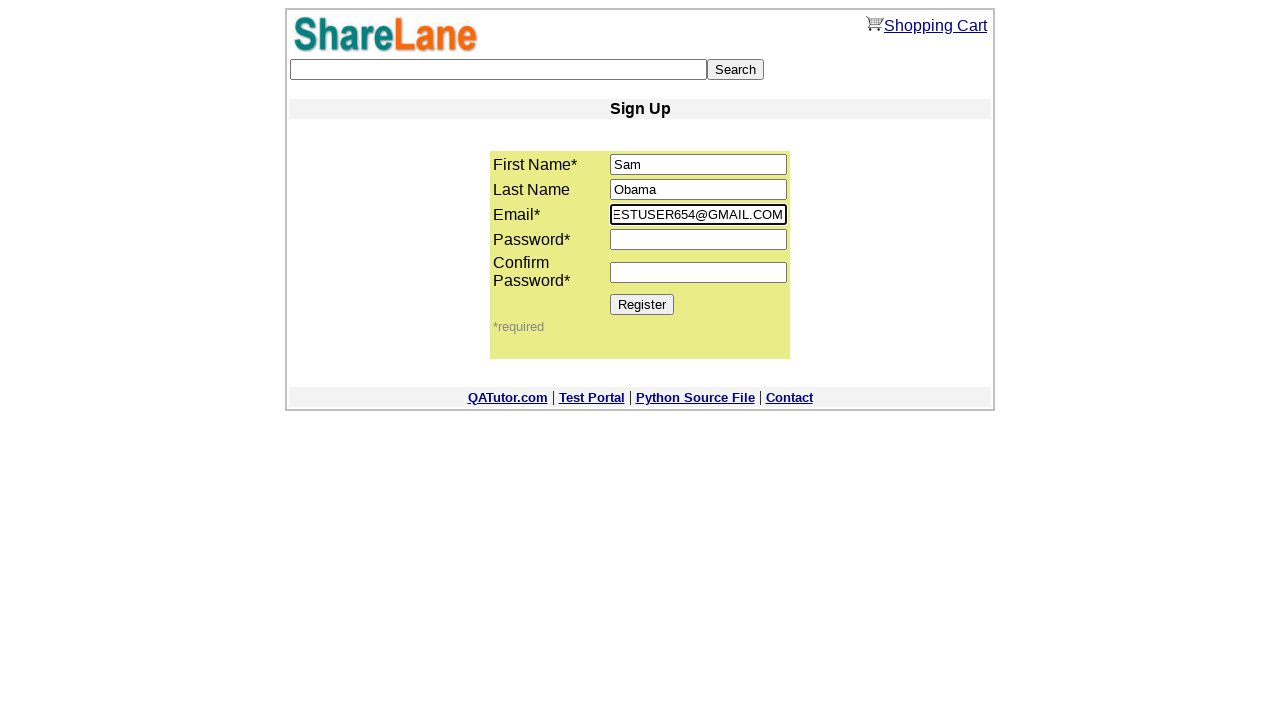

Filled password field with '1234' on input[name='password1']
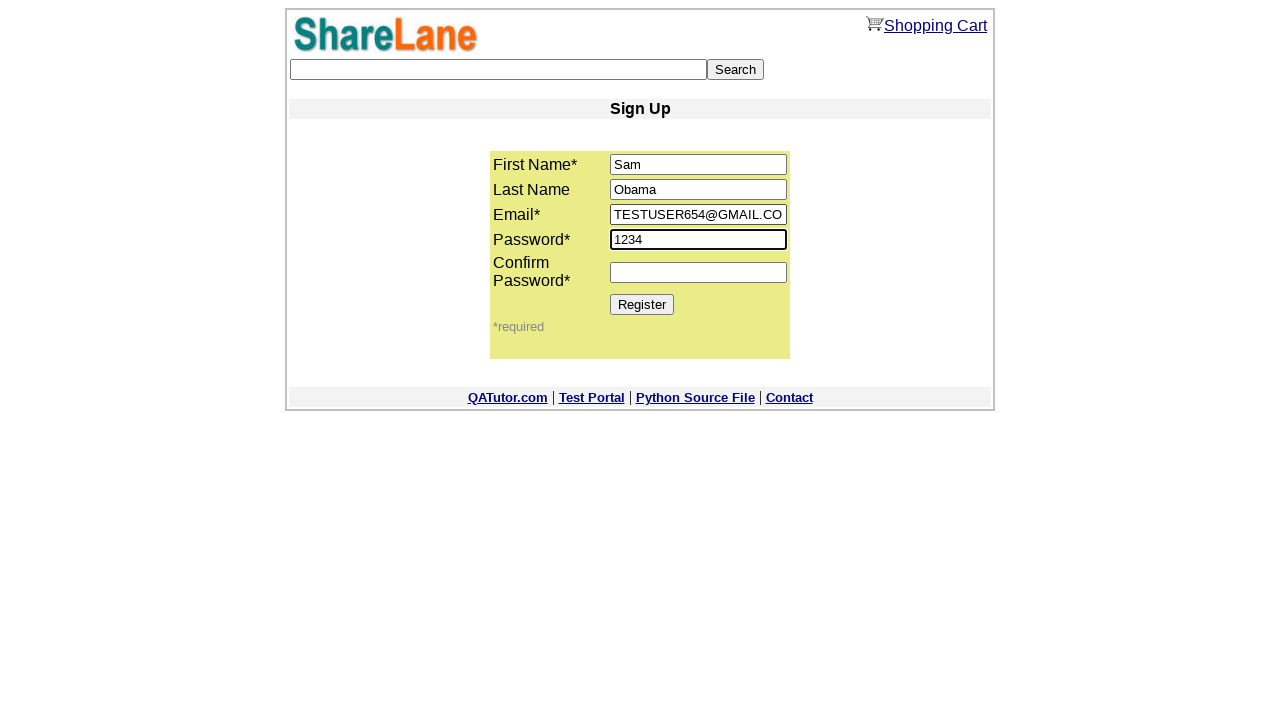

Filled password confirmation field with '1234' on input[name='password2']
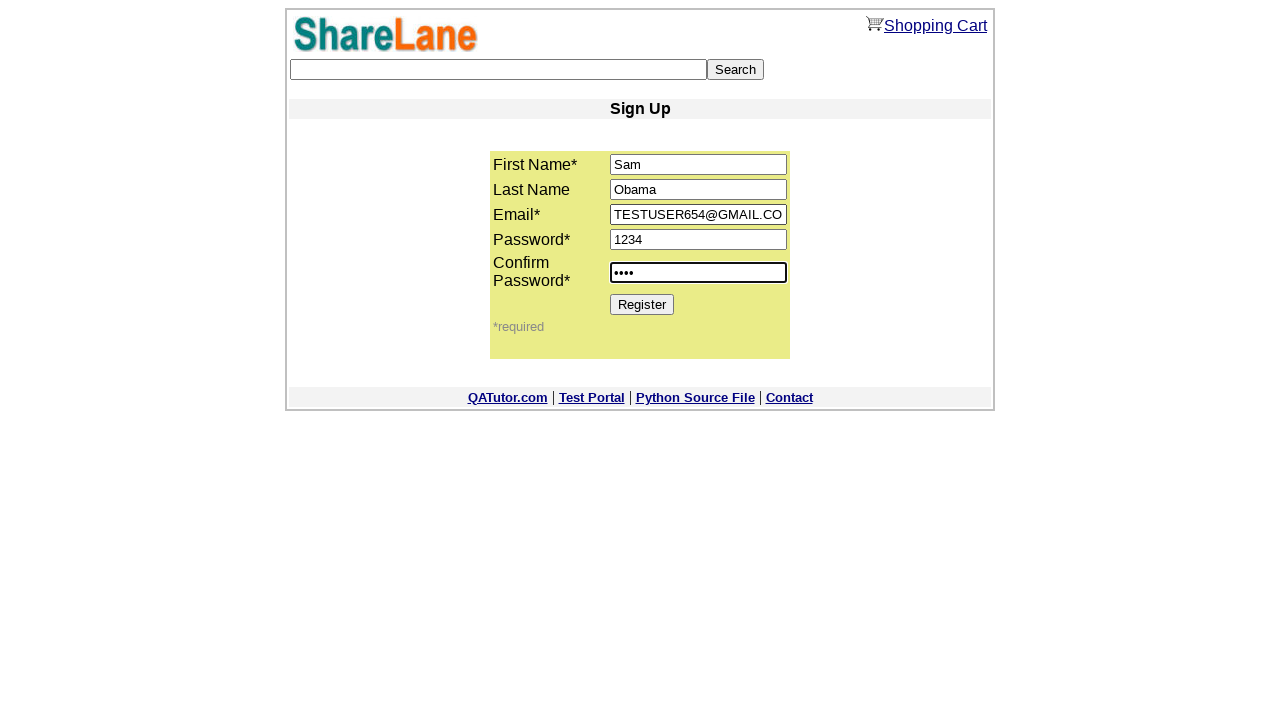

Clicked Register button to submit registration form at (642, 304) on [value='Register']
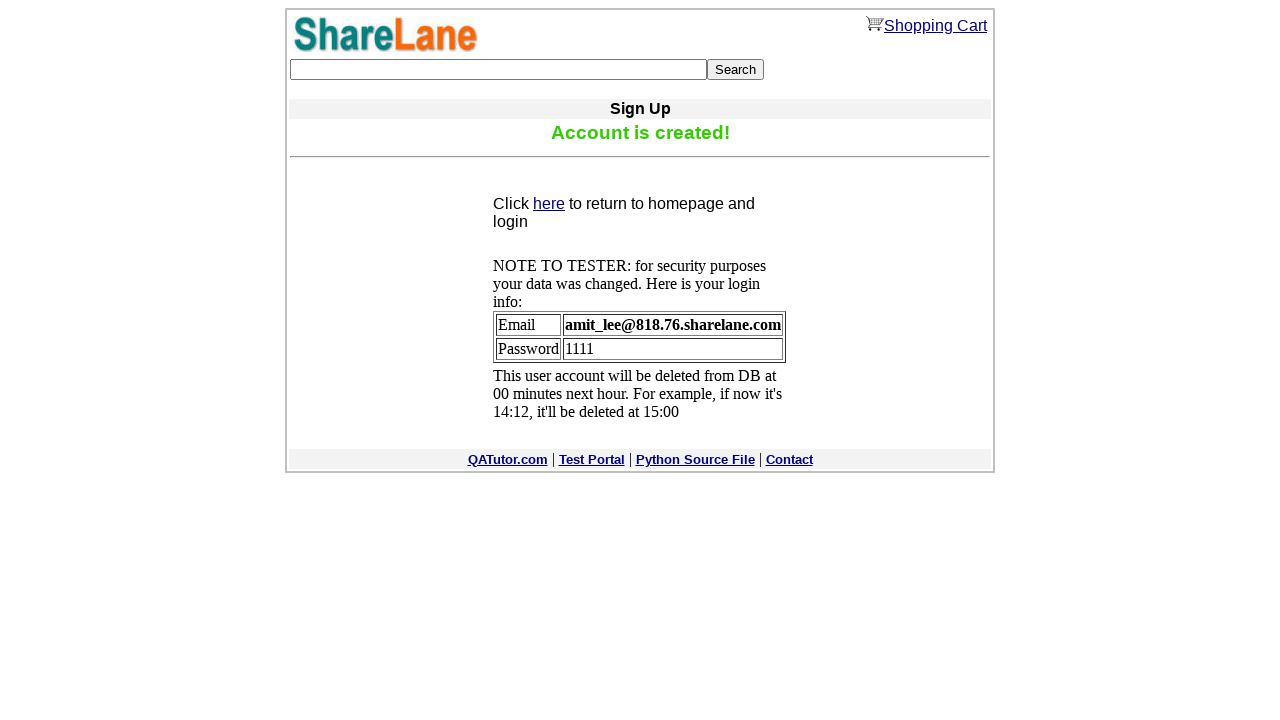

Confirmation message appeared, registration successful with uppercase email
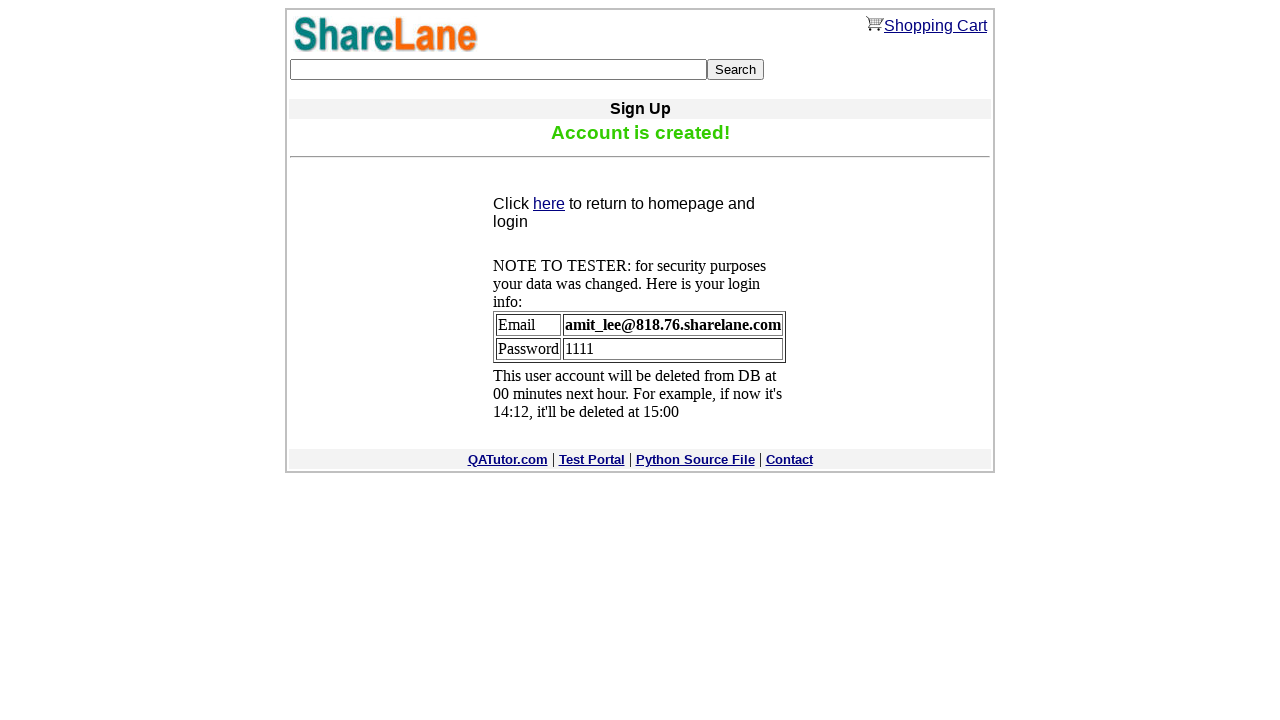

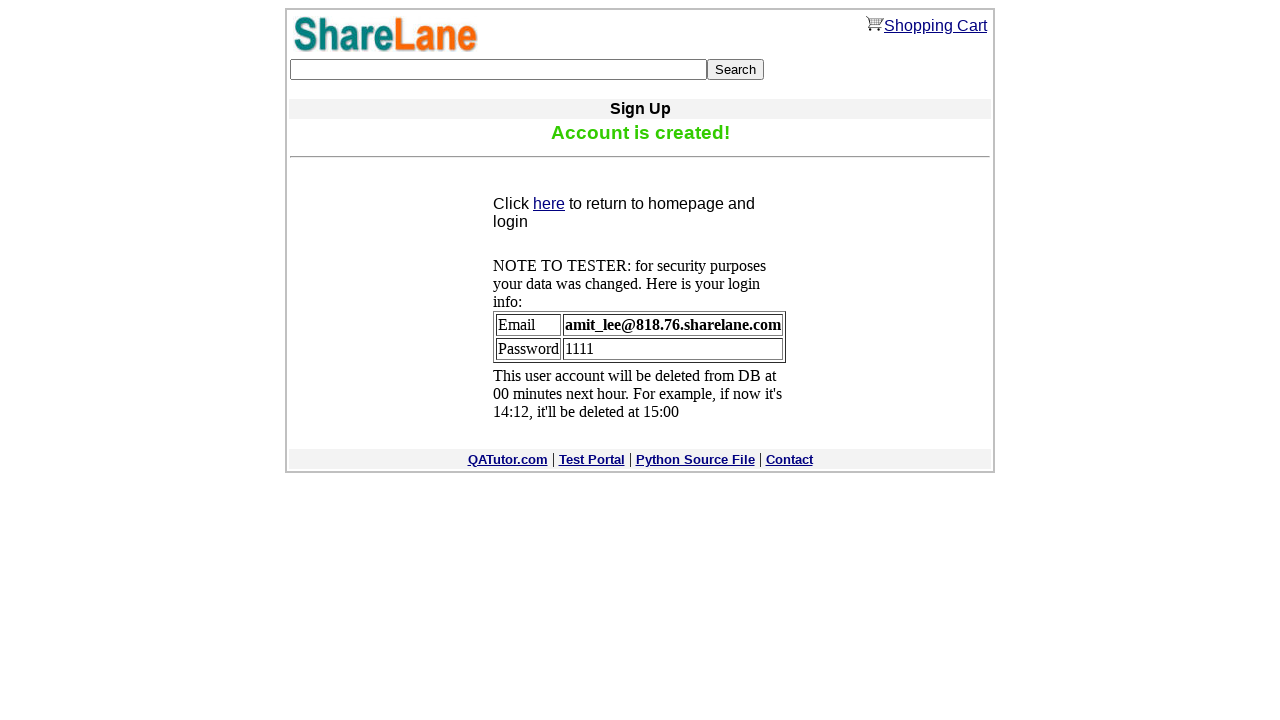